Verifies that the page title of the LTI website contains "LTI" by navigating to the homepage and checking the title.

Starting URL: https://www.lntinfotech.com/

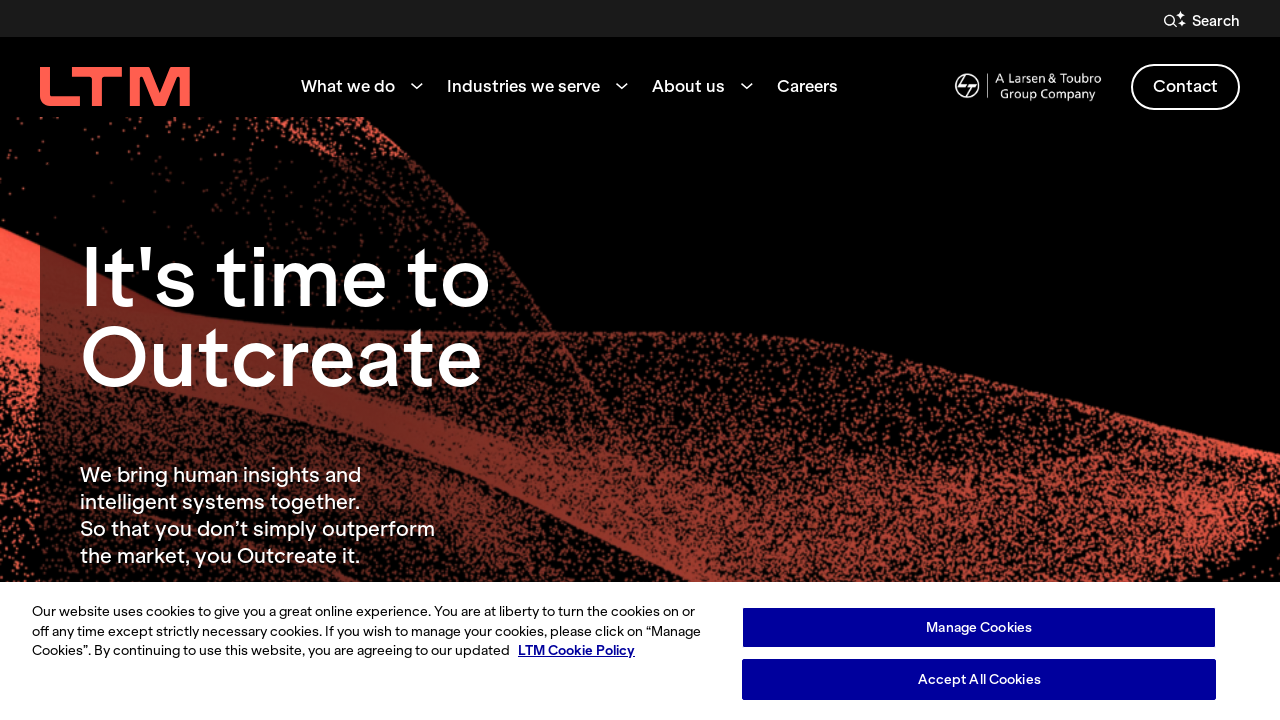

Navigated to LTI website homepage
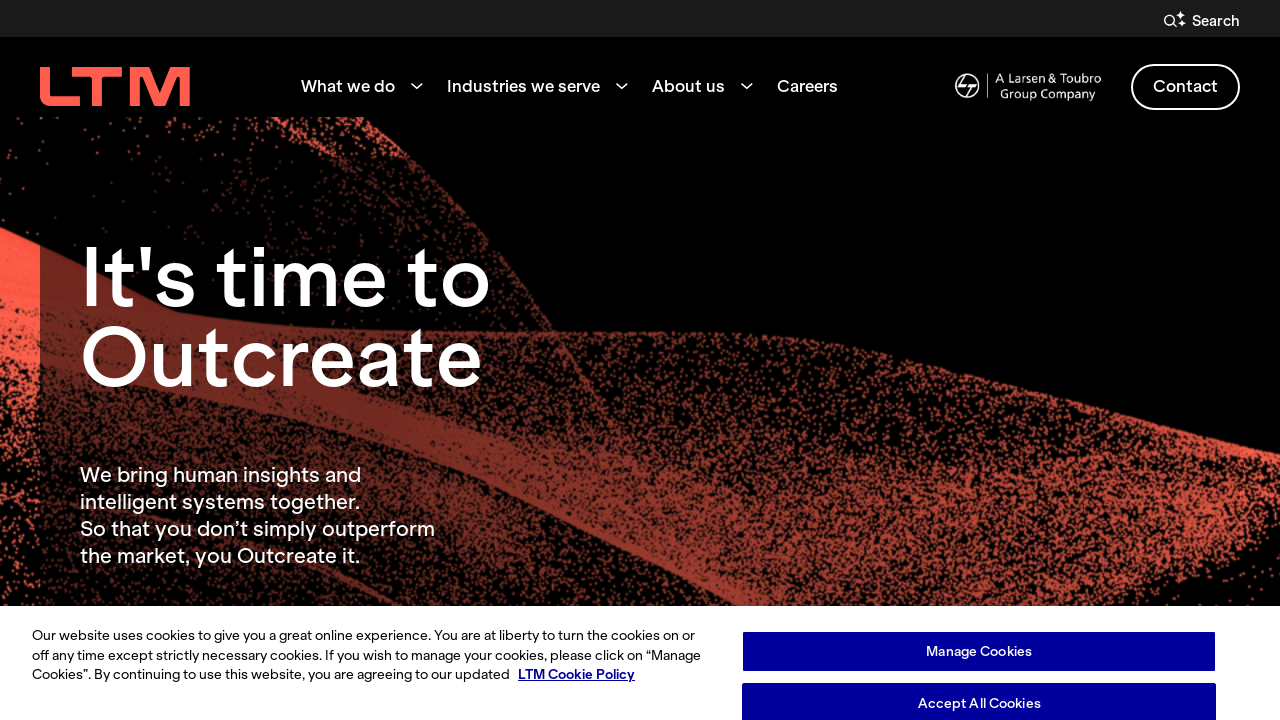

Page loaded and DOM content is ready
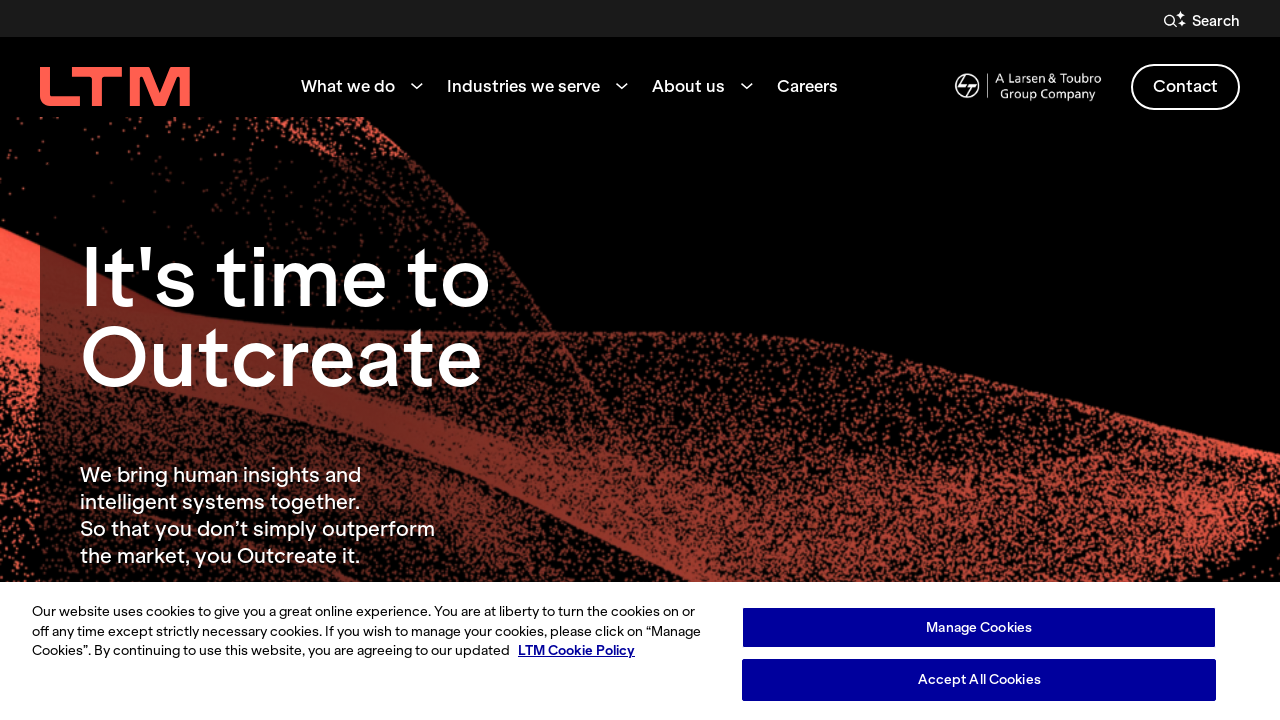

Verified page title contains 'LTI': LTIMindtree is now LTM | It’s time to Outcreate
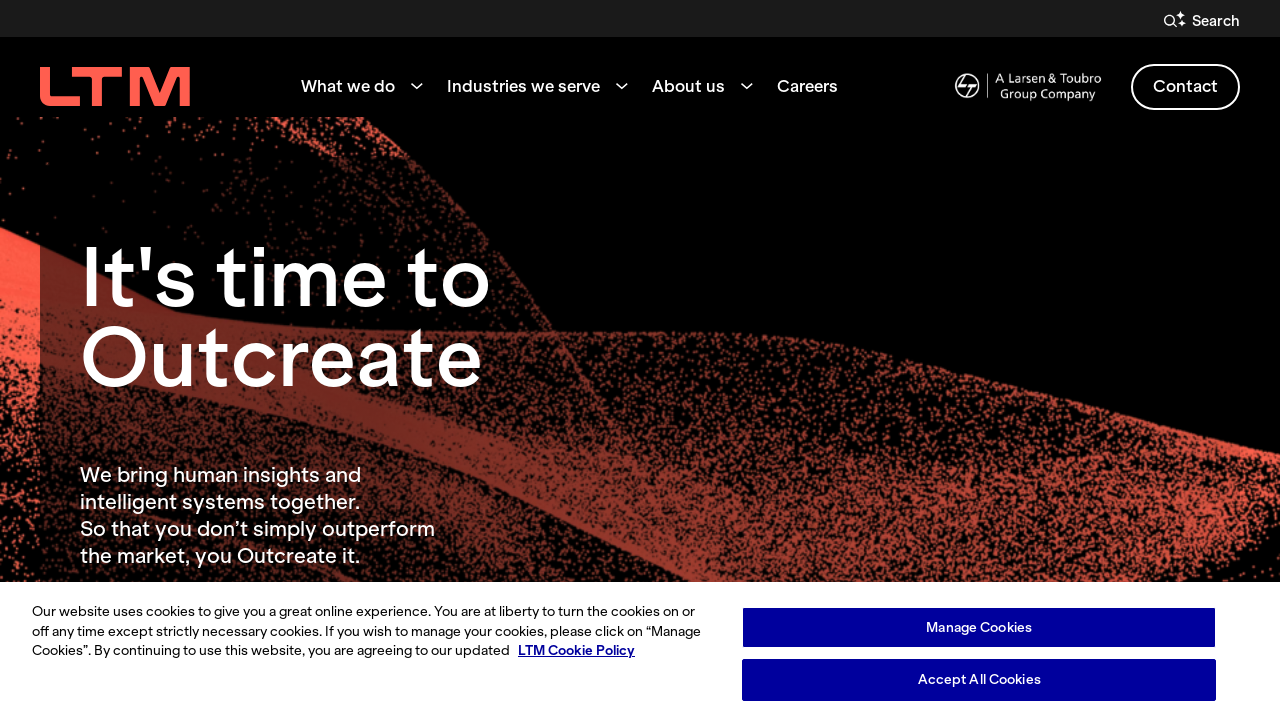

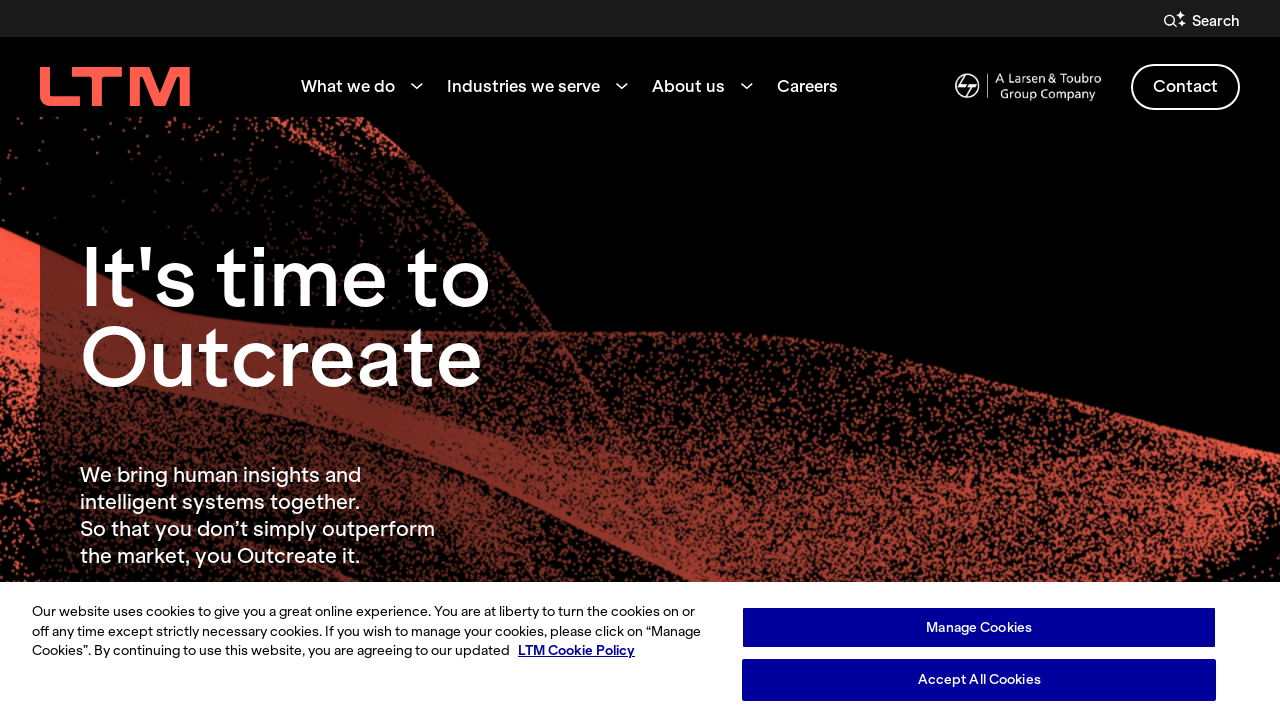